Simple navigation test that loads the Hepsiburada homepage to verify the page loads successfully

Starting URL: https://hepsiburada.com

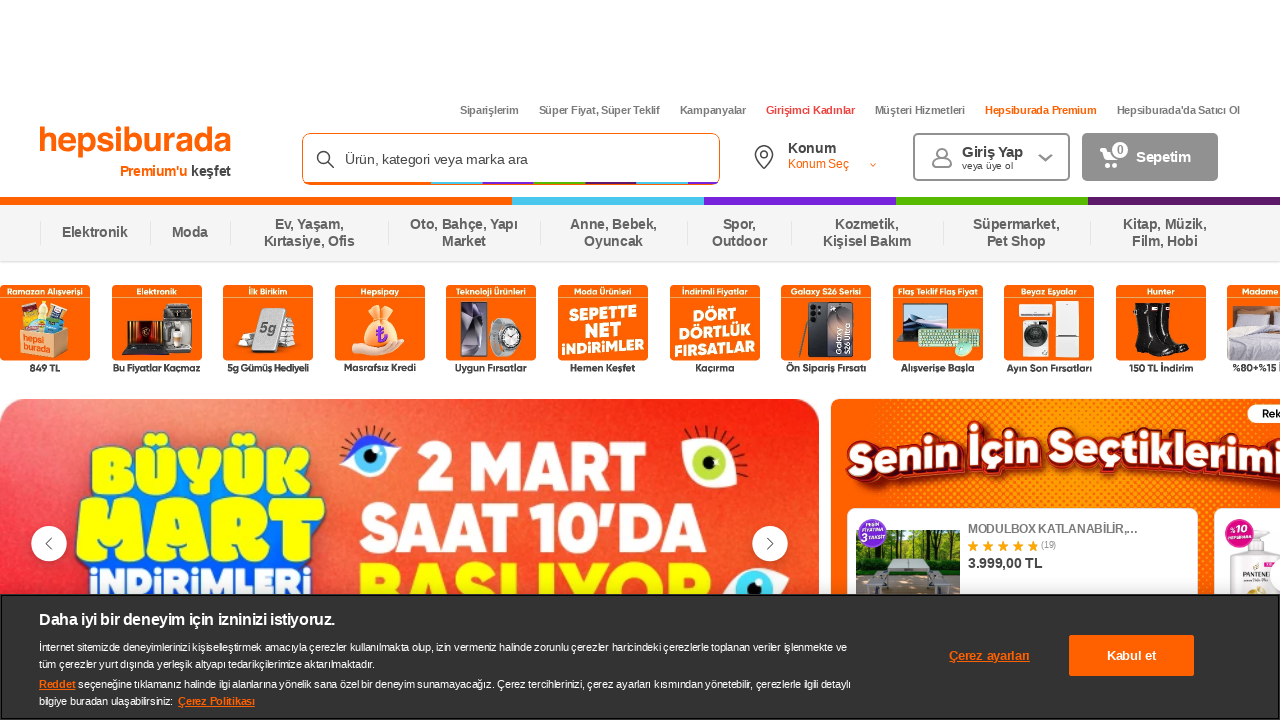

Waited for page DOM to load
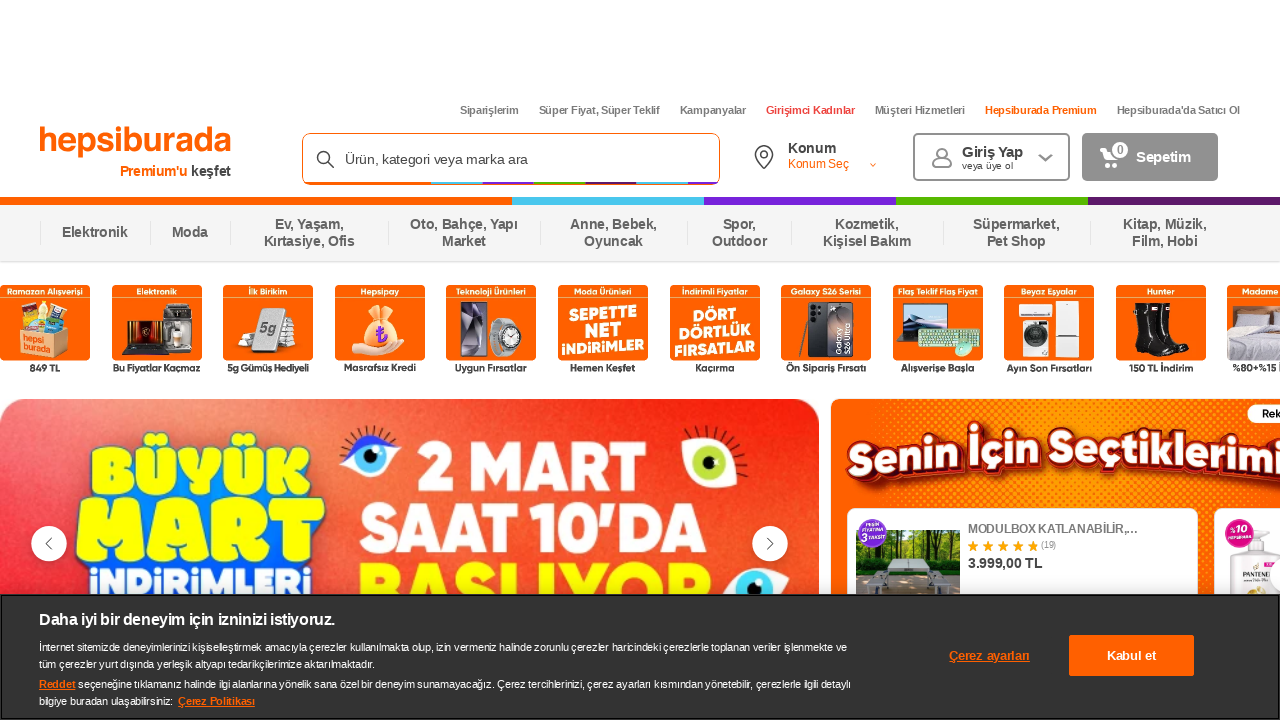

Verified body element is present on Hepsiburada homepage
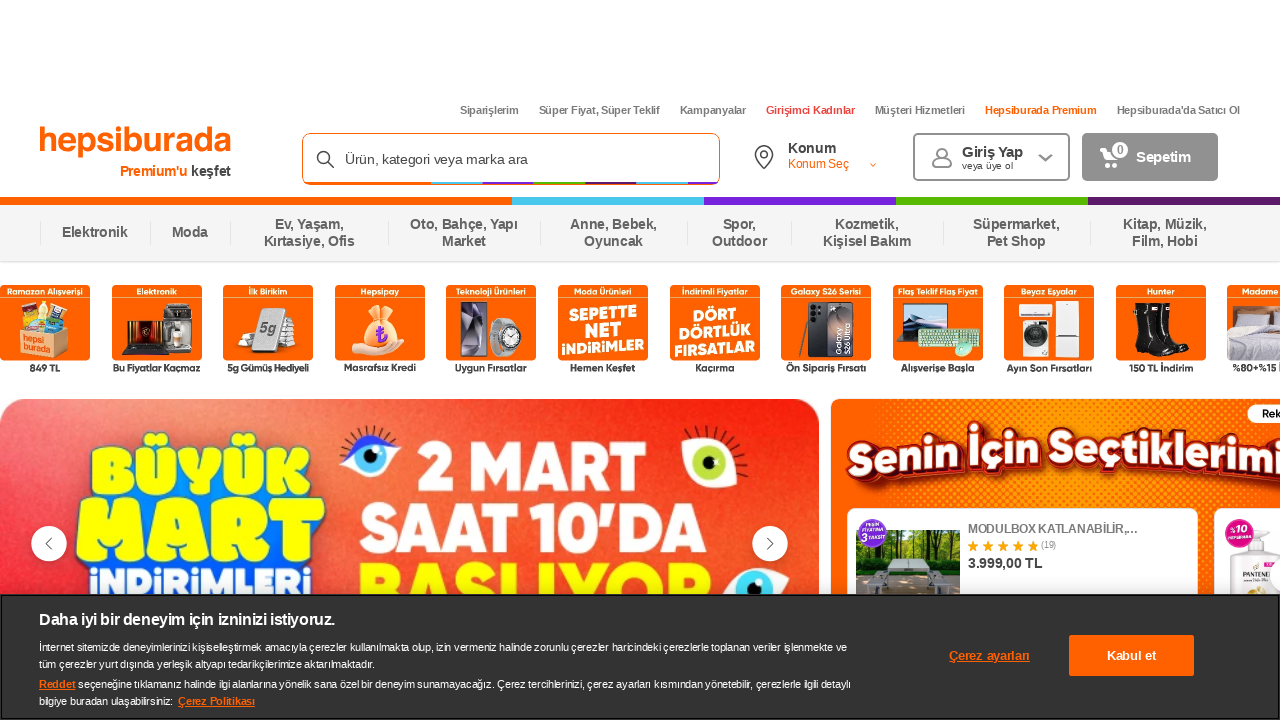

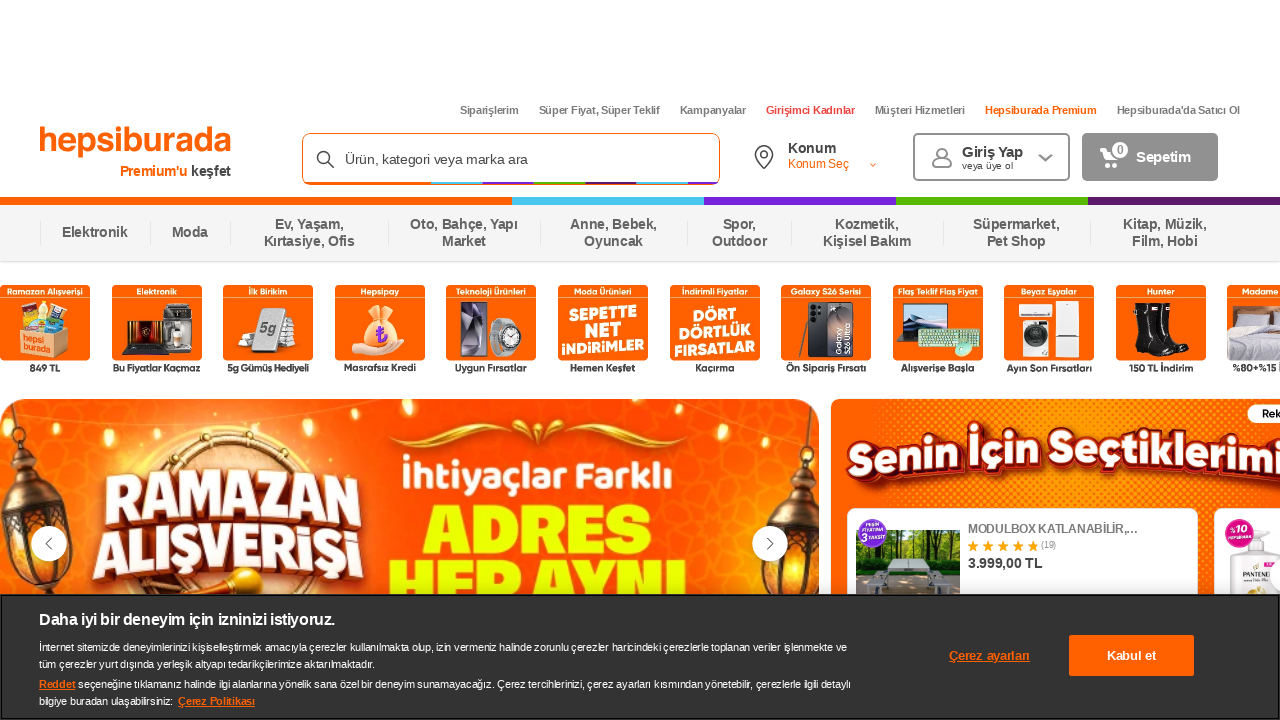